Tests pagination functionality by clicking through pages to find a specific product ("Rice") in the product listing table.

Starting URL: https://rahulshettyacademy.com/seleniumPractise/#/offers

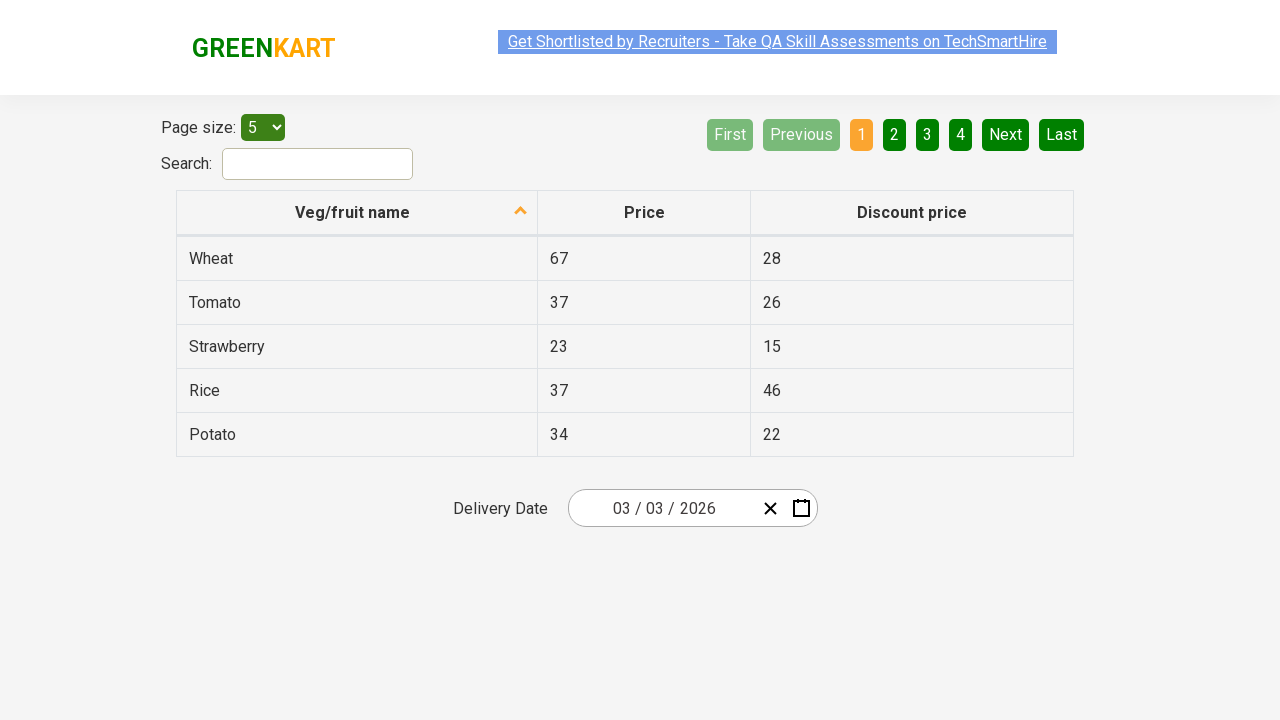

Clicked first column header to sort products at (357, 213) on xpath=//tr/th[1]
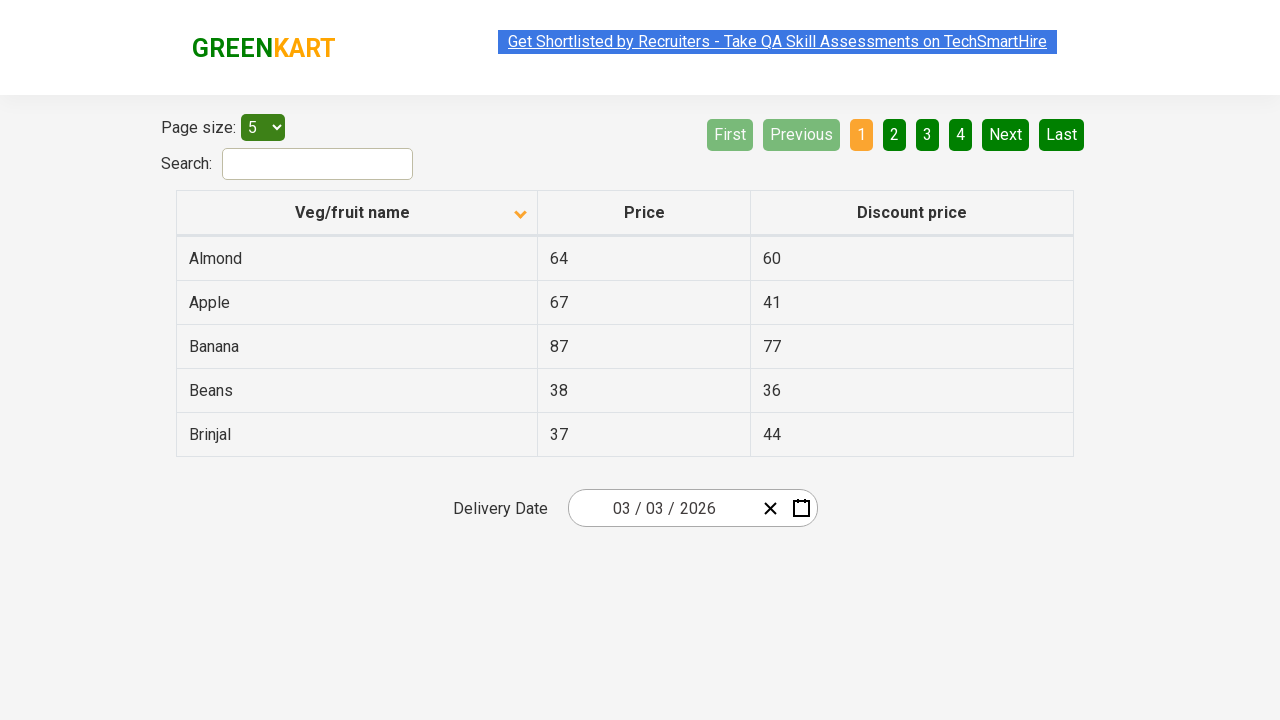

Product table loaded successfully
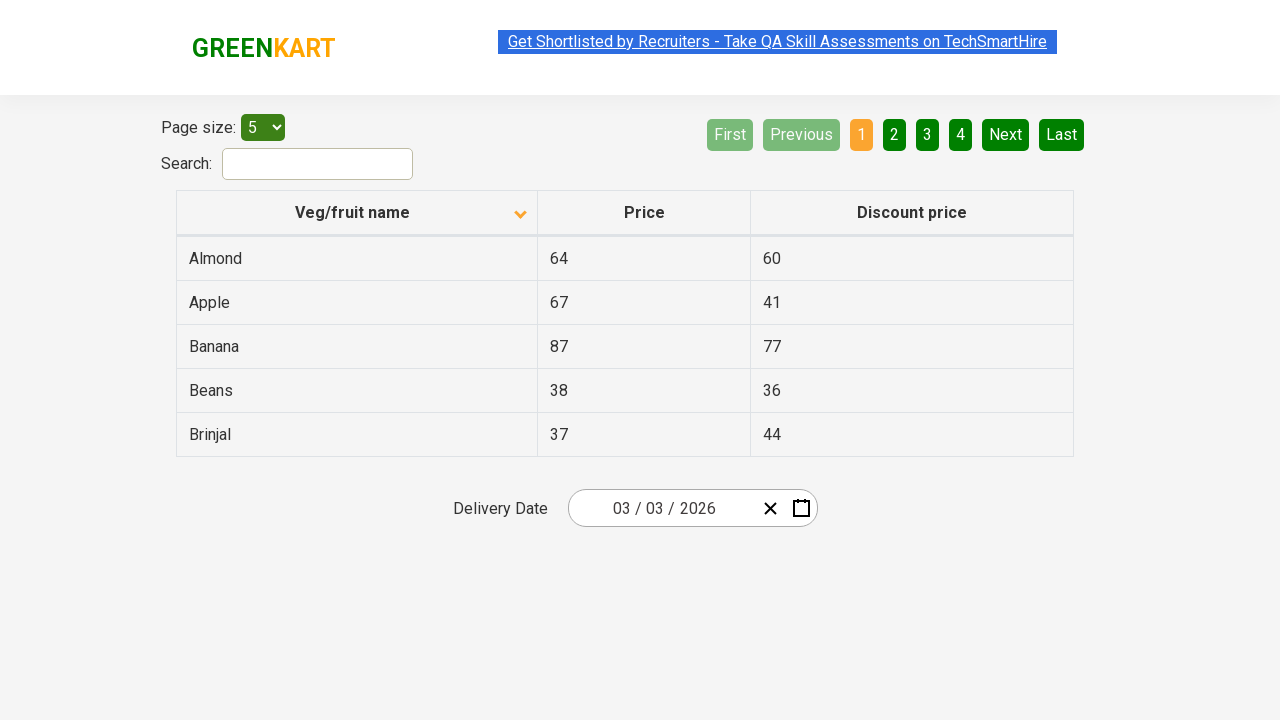

Retrieved 5 product names from current page
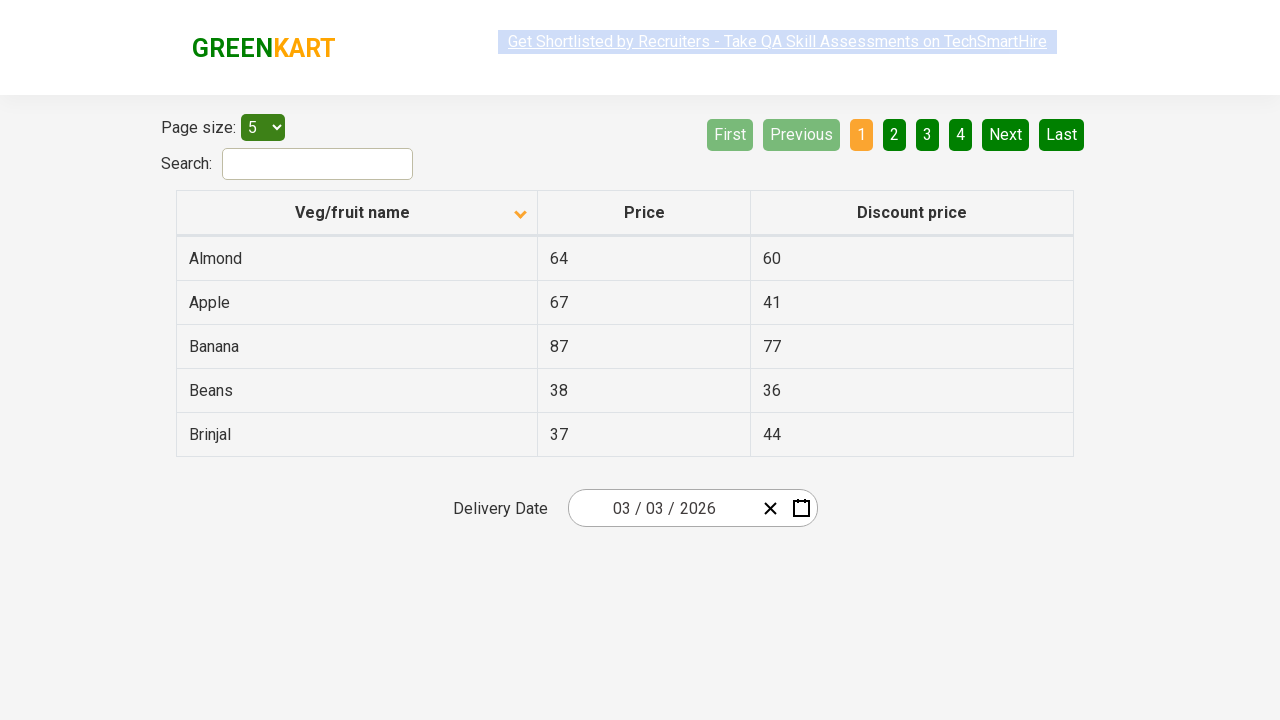

Clicked 'Next' button to navigate to next page at (1006, 134) on [aria-label='Next']
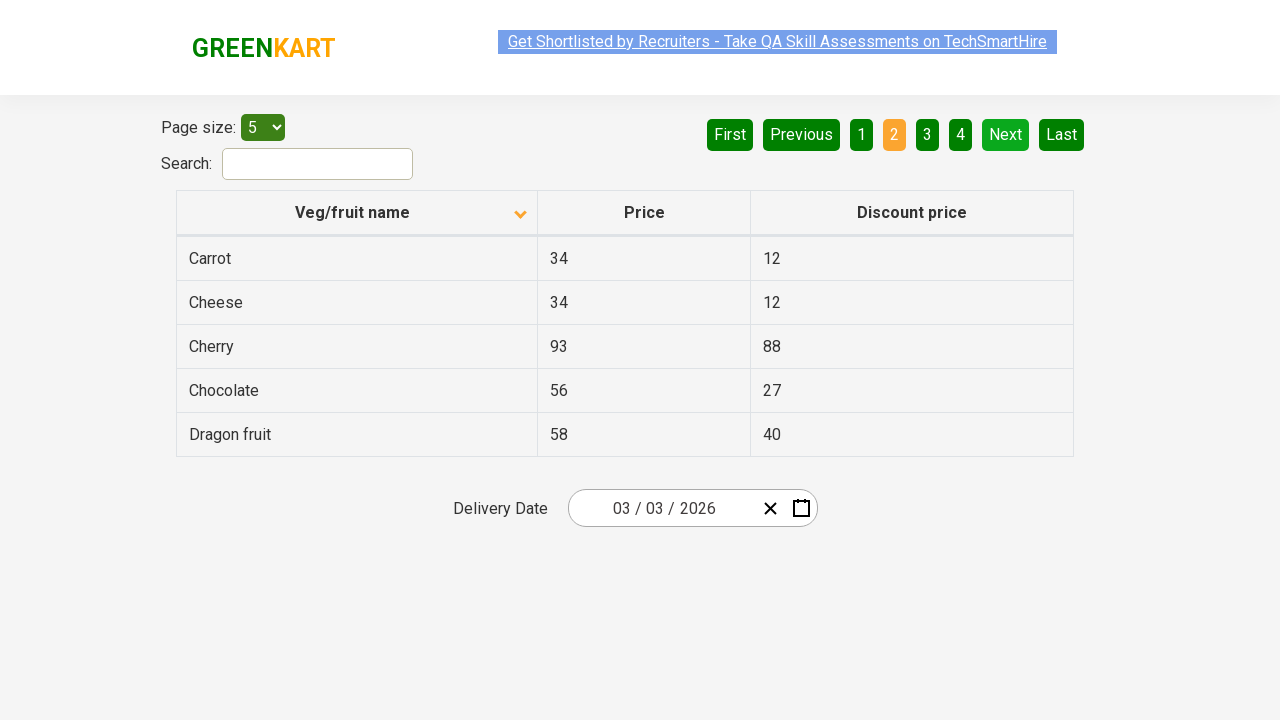

Waited 500ms for page transition to complete
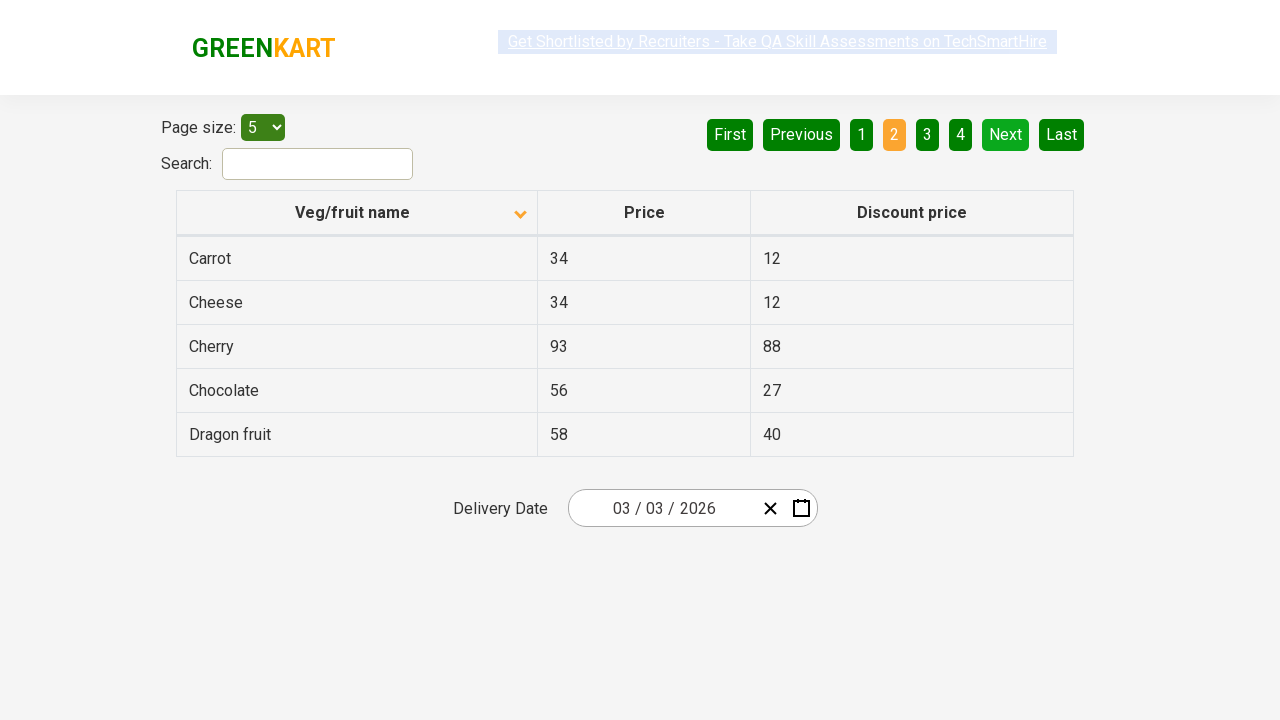

Retrieved 5 product names from current page
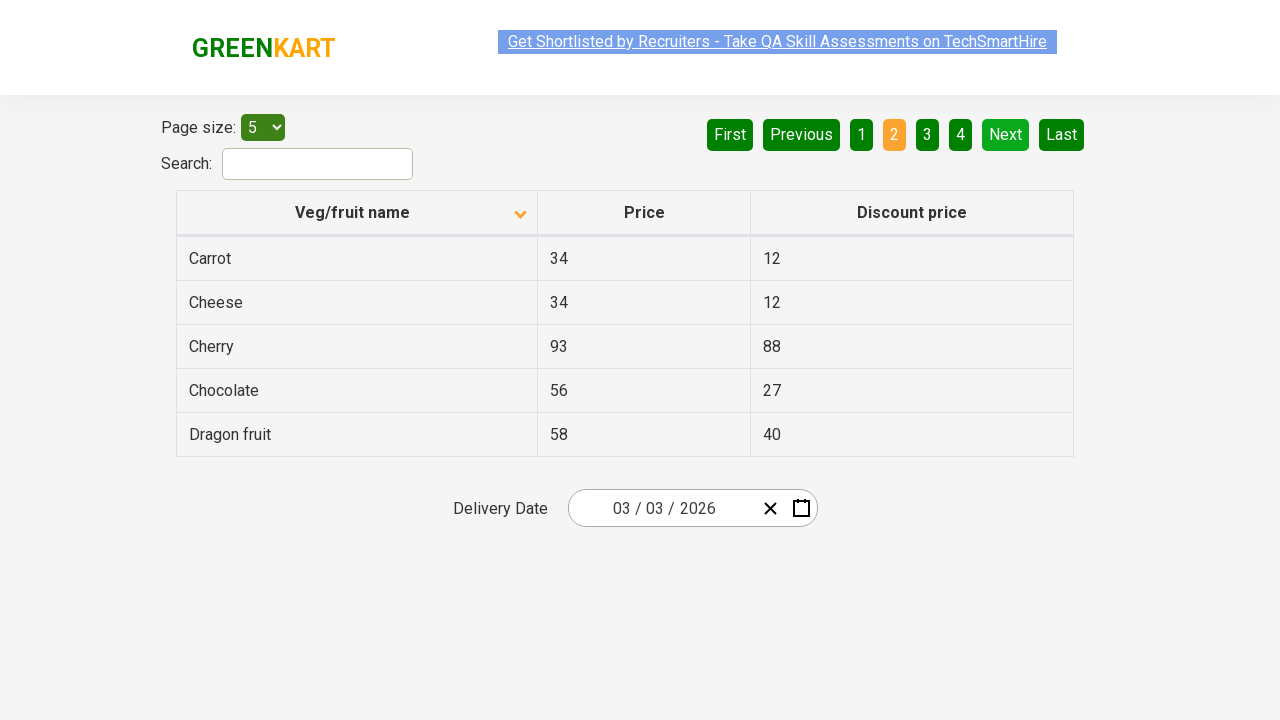

Clicked 'Next' button to navigate to next page at (1006, 134) on [aria-label='Next']
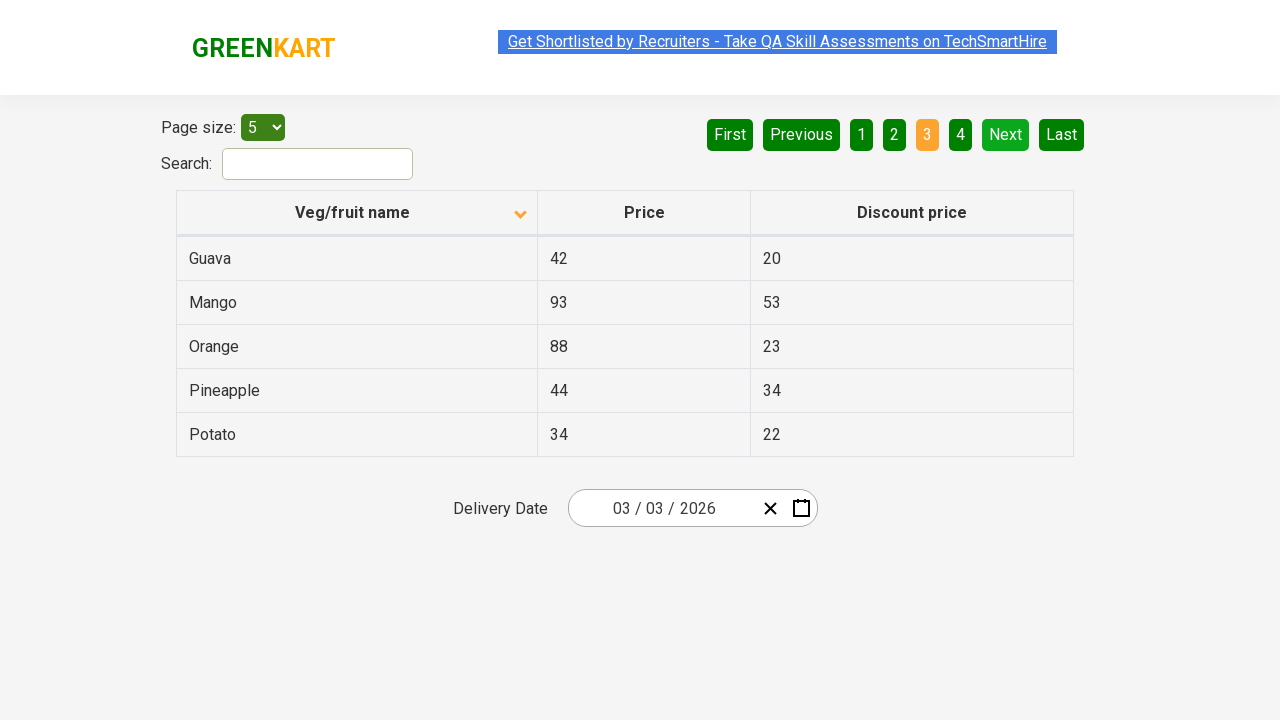

Waited 500ms for page transition to complete
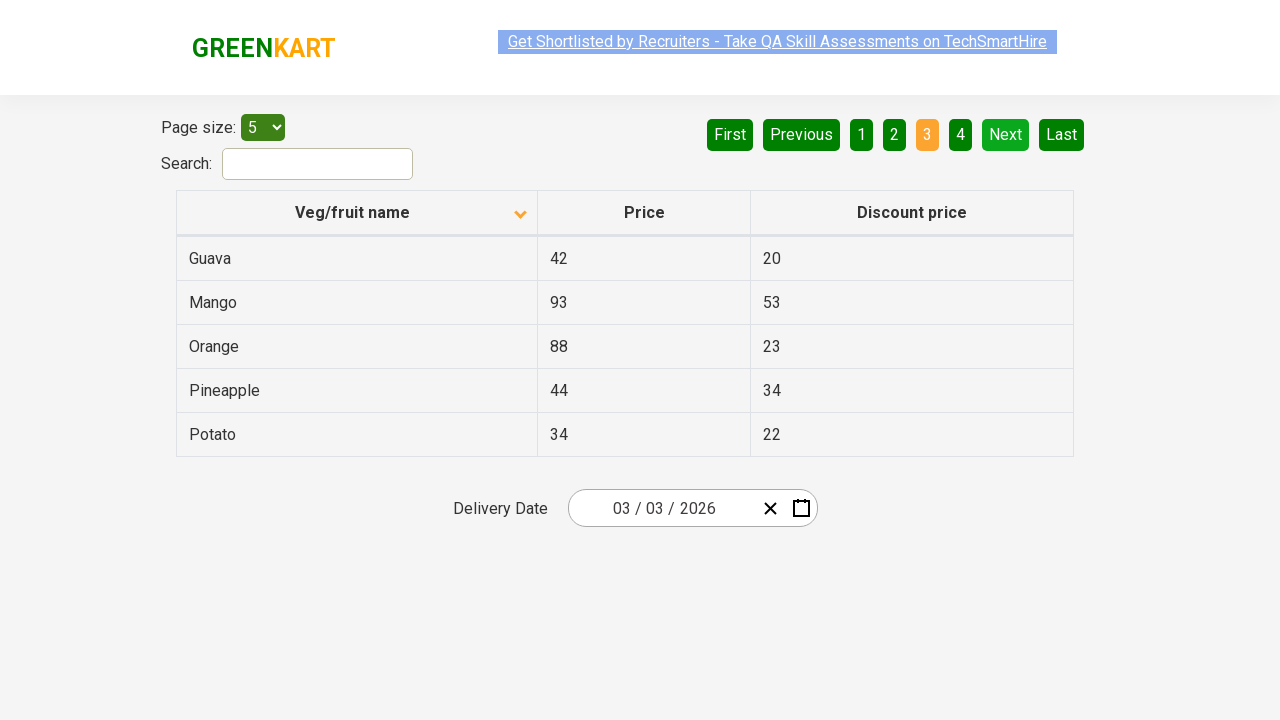

Retrieved 5 product names from current page
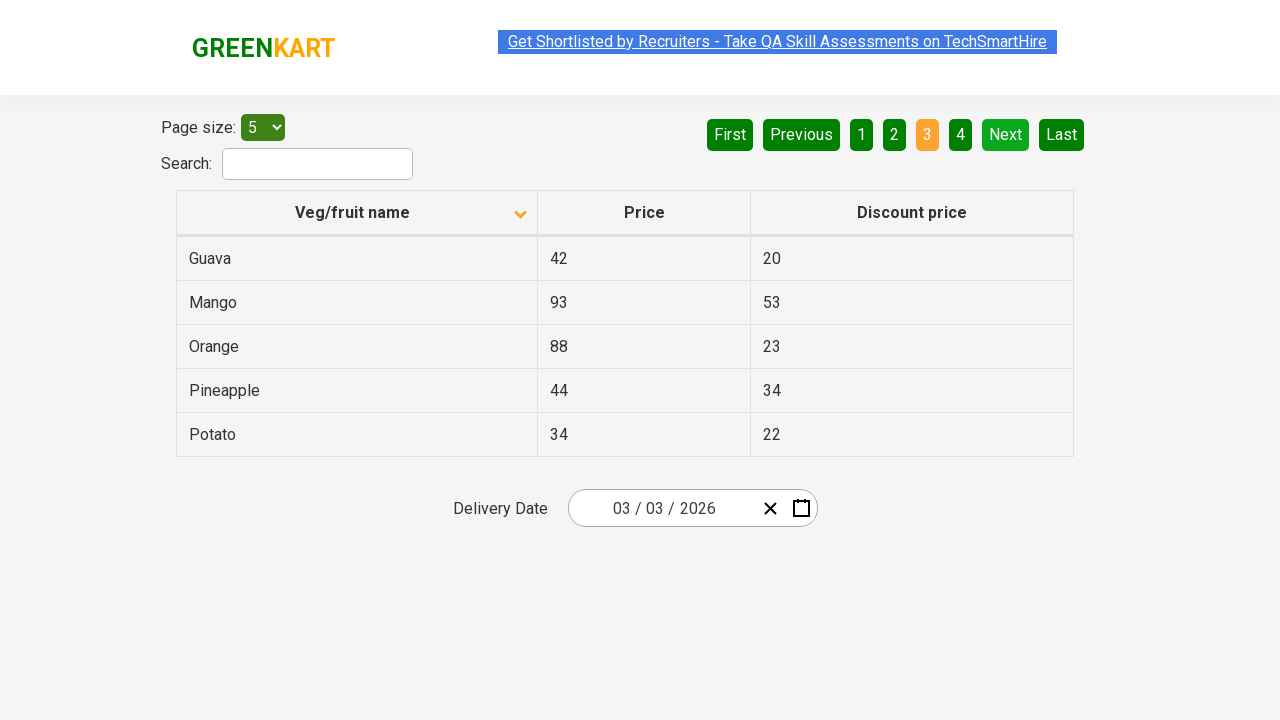

Clicked 'Next' button to navigate to next page at (1006, 134) on [aria-label='Next']
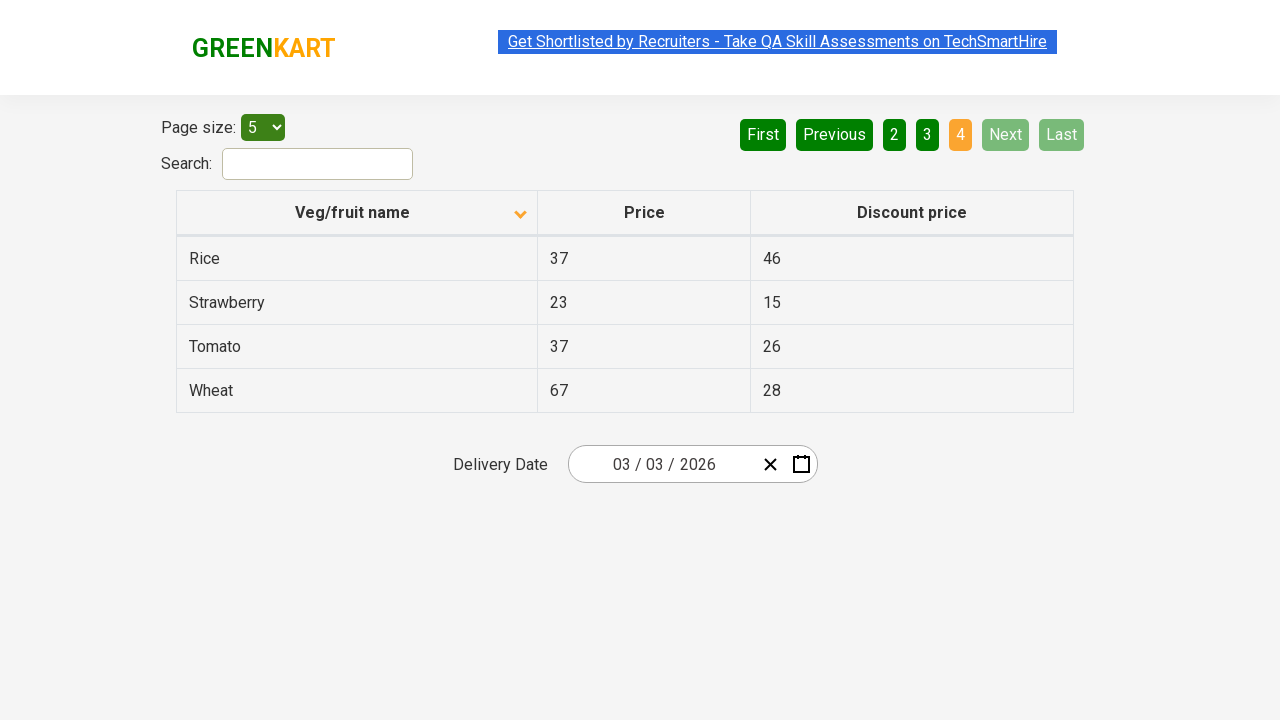

Waited 500ms for page transition to complete
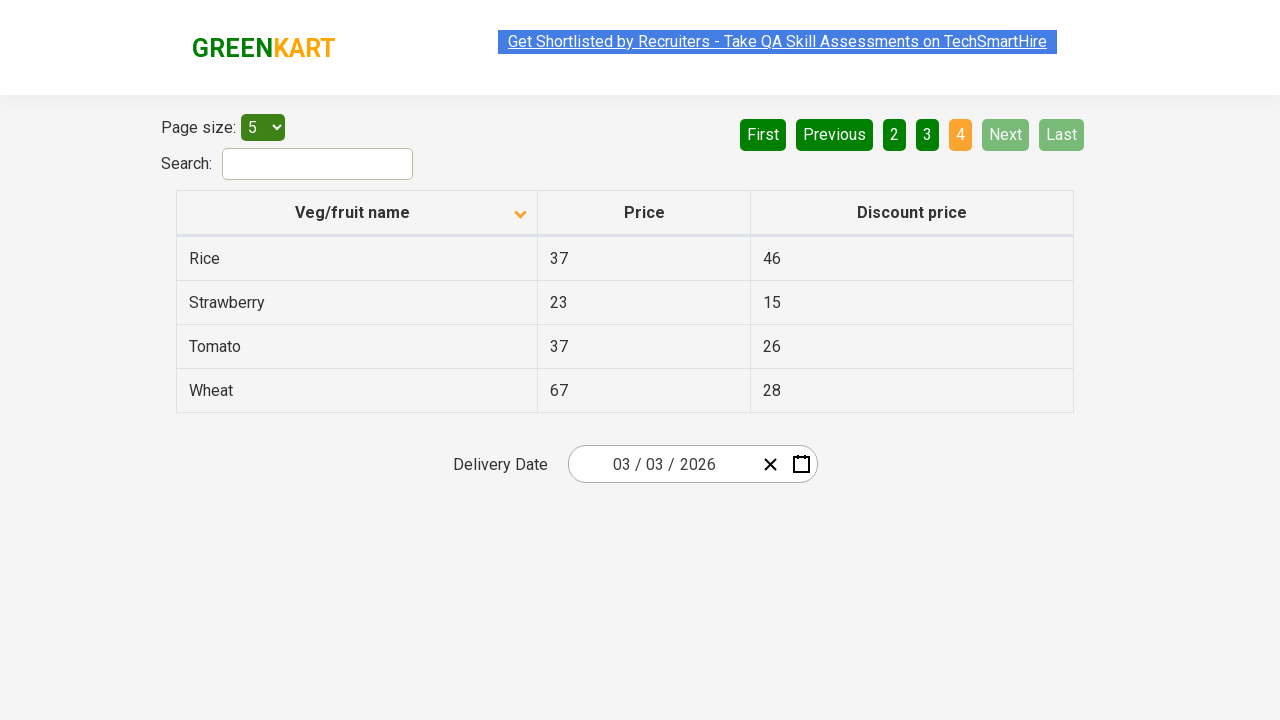

Retrieved 4 product names from current page
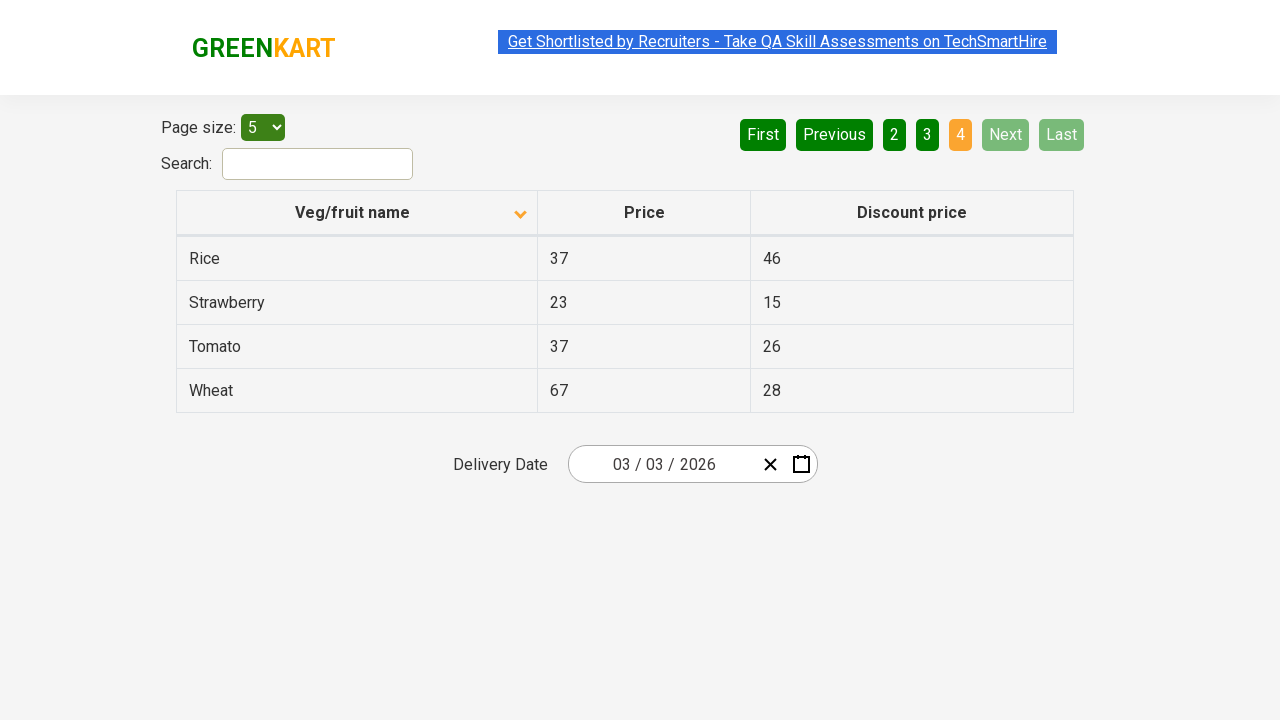

Found 'Rice' product in product listing
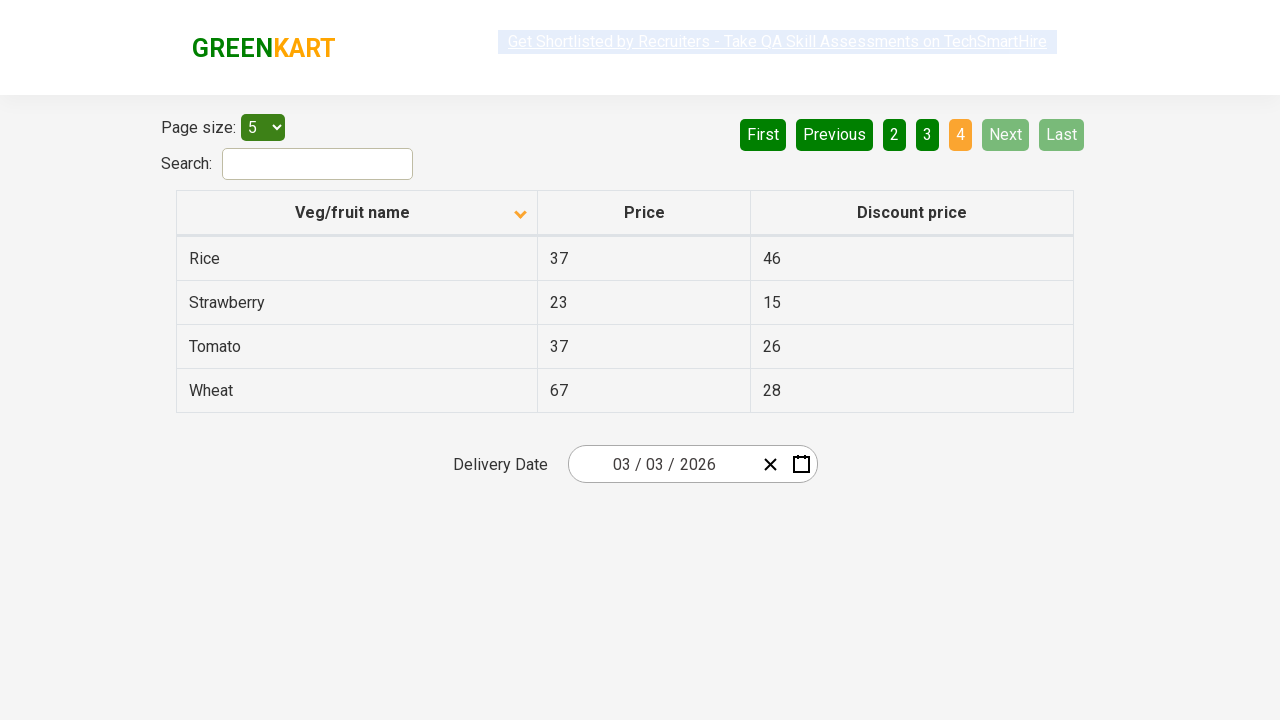

Assertion passed: 'Rice' product found successfully in pagination
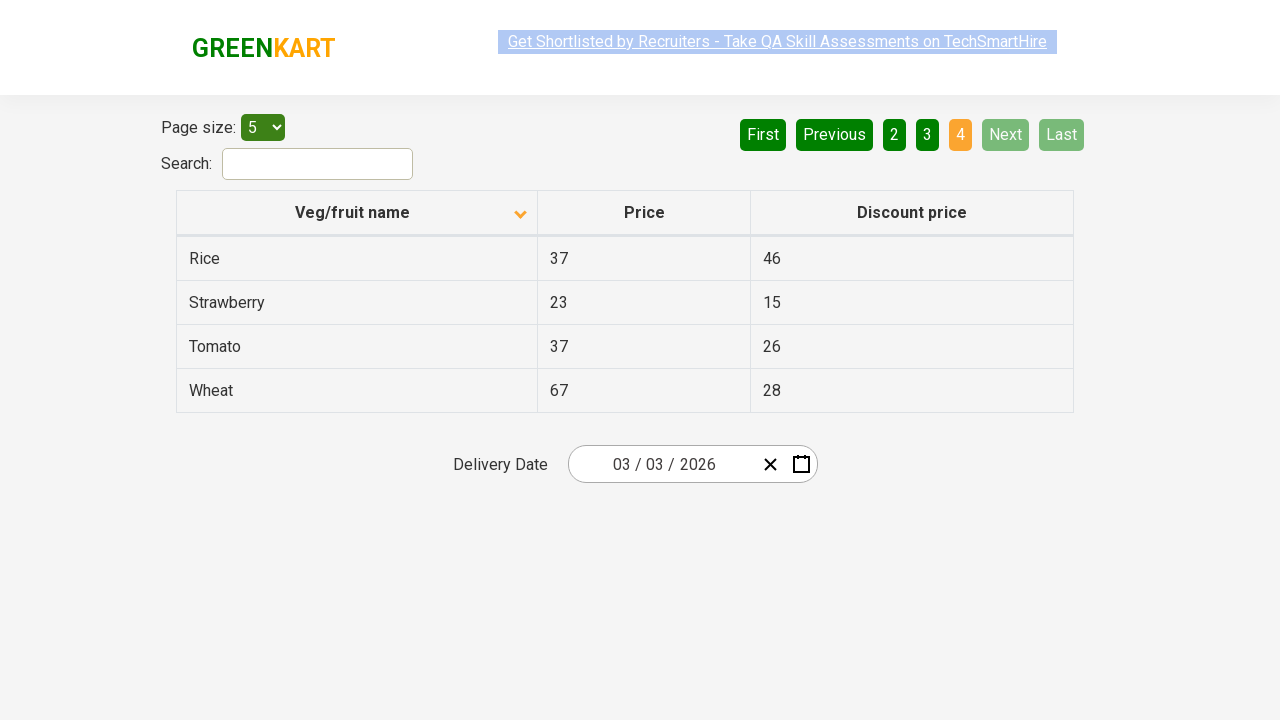

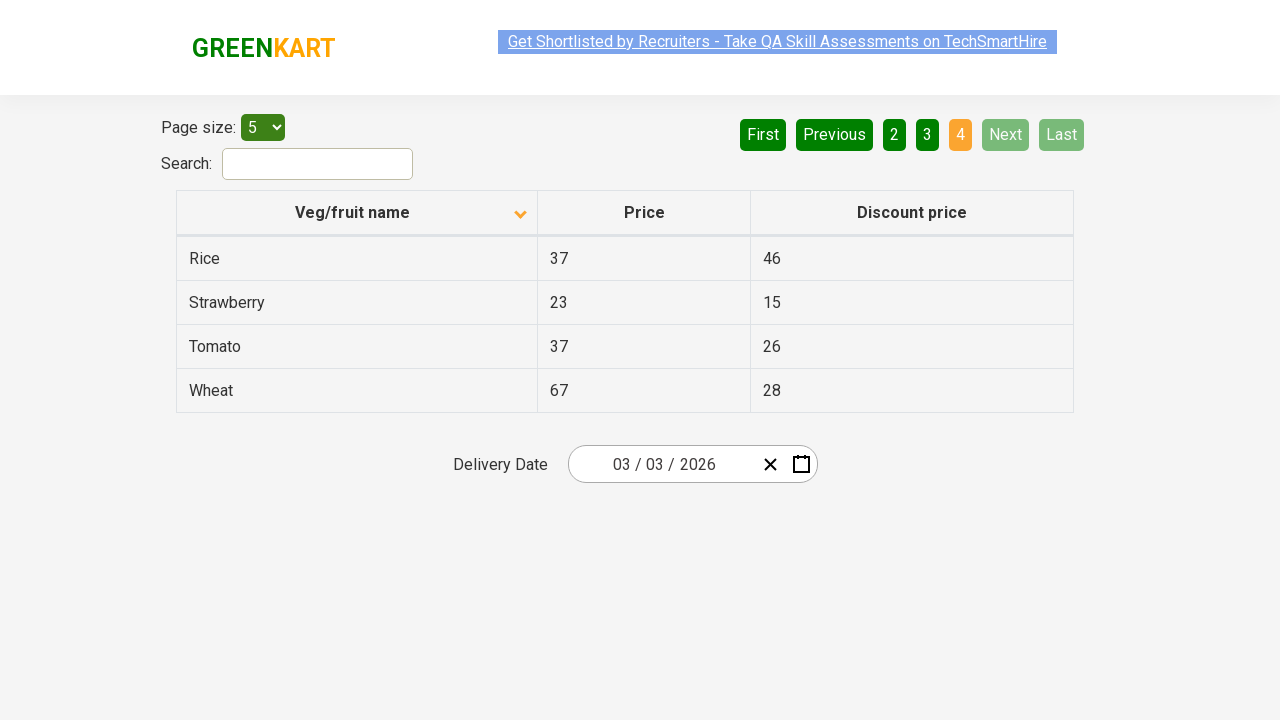